Fills registration form using XPath with class and placeholder attributes

Starting URL: http://suninjuly.github.io/registration1.html

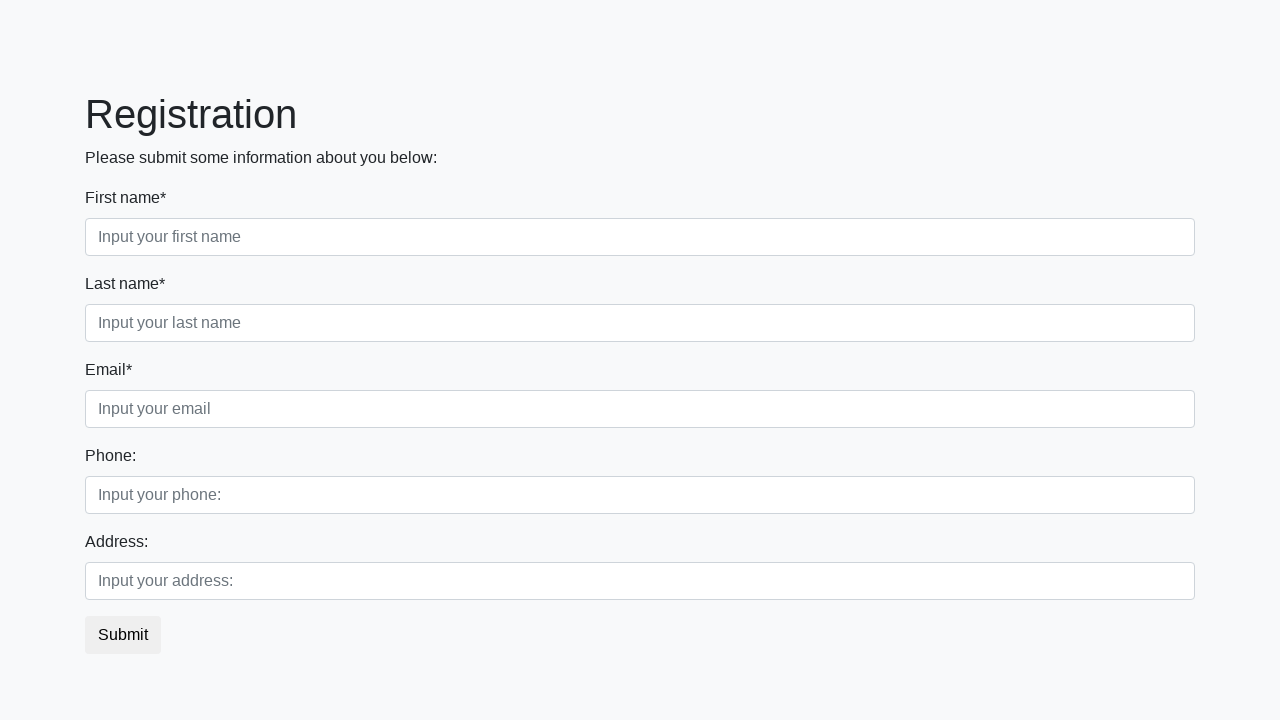

Filled first name field with 'Ivan' on //input[@class='form-control first' and @placeholder='Input your first name']
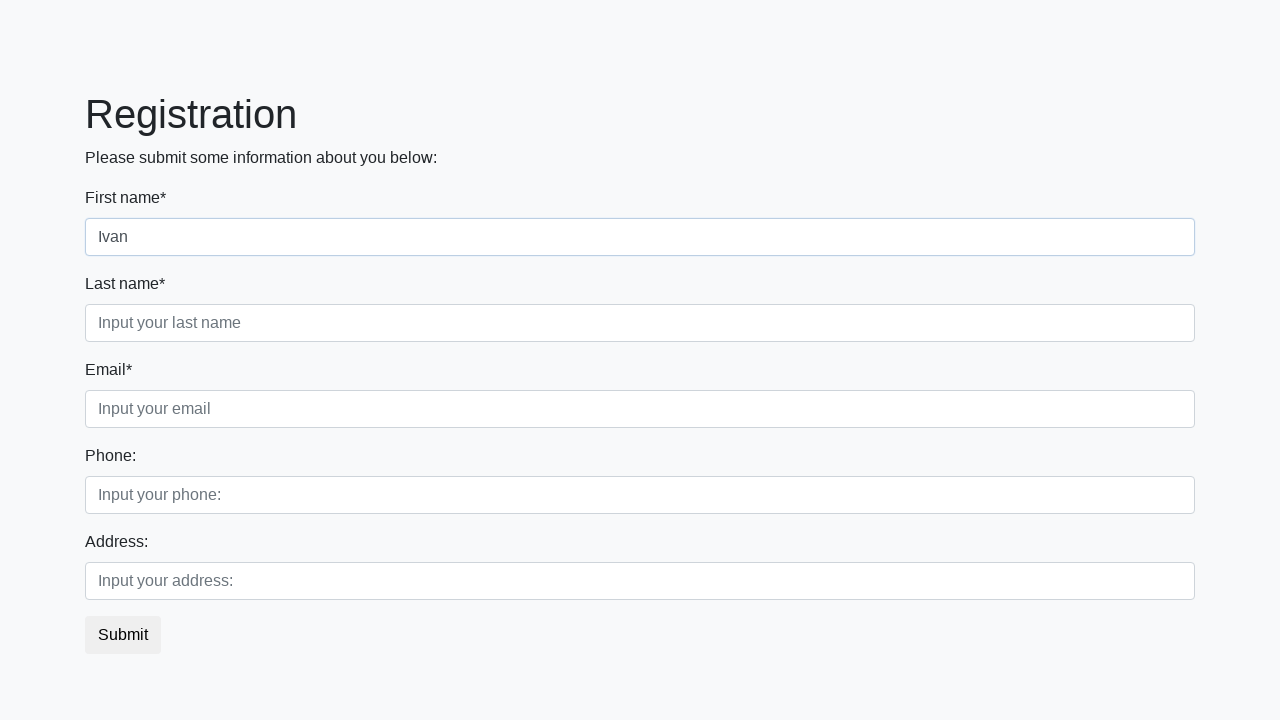

Filled last name field with 'Ivanov' on //input[@class='form-control second' and @placeholder='Input your last name']
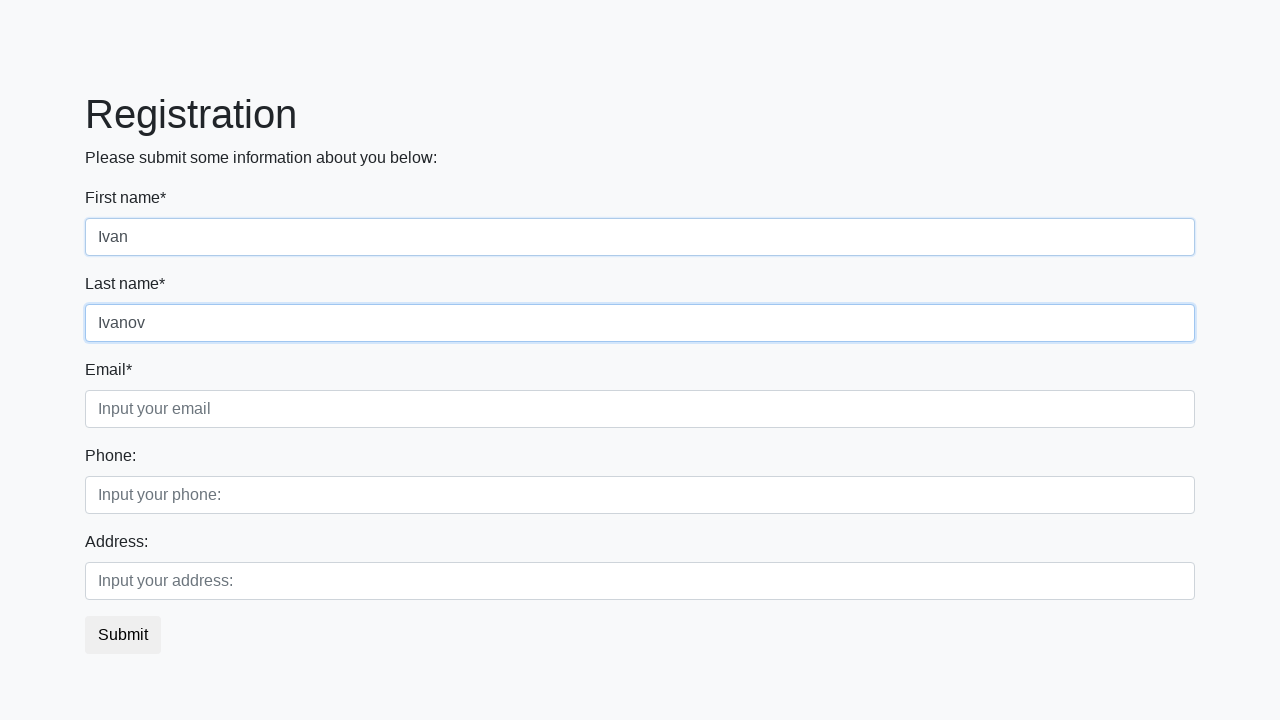

Filled email field with 'ivan@example.com' on //input[@class='form-control third' and @placeholder='Input your email']
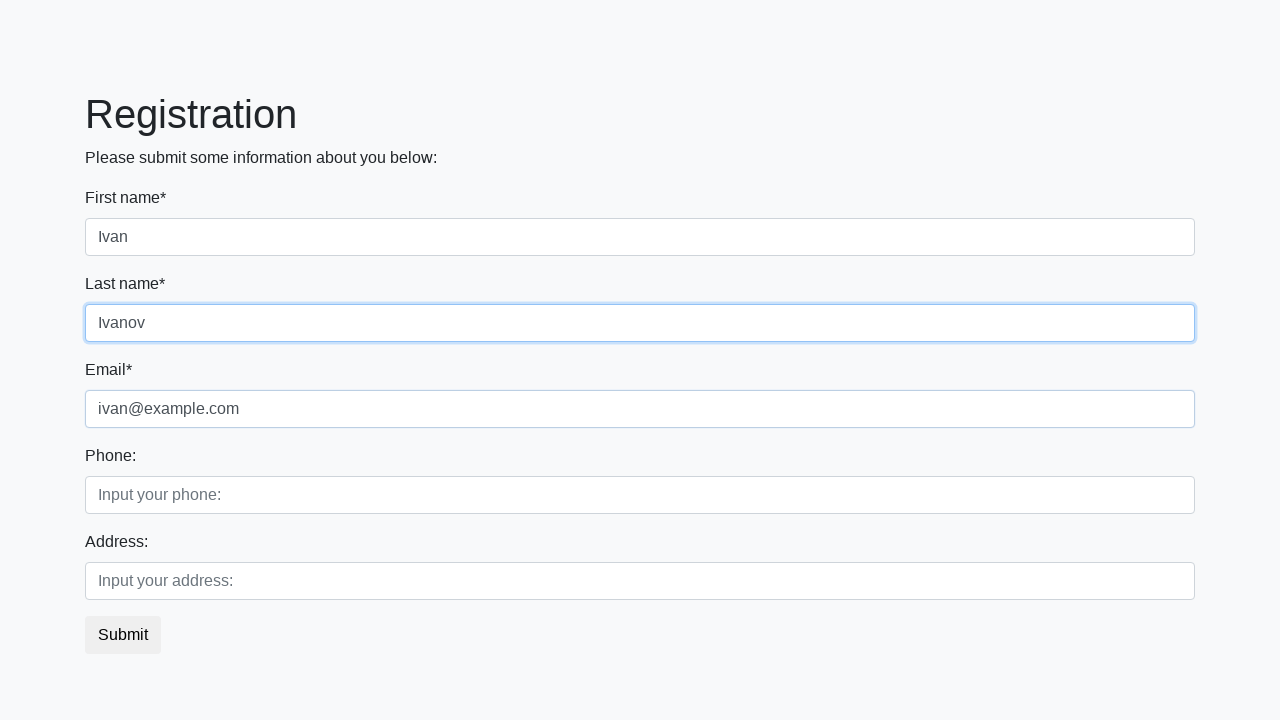

Clicked submit button to register at (123, 635) on button.btn
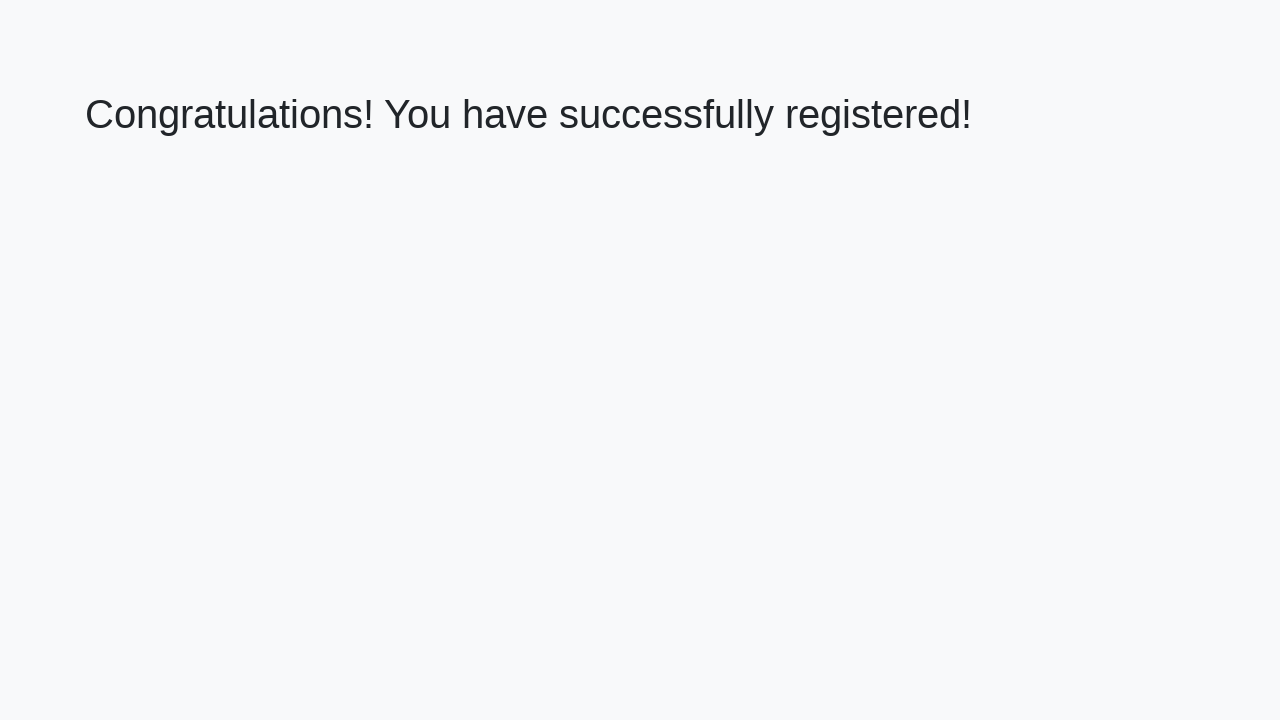

Registration form submitted successfully - success message displayed
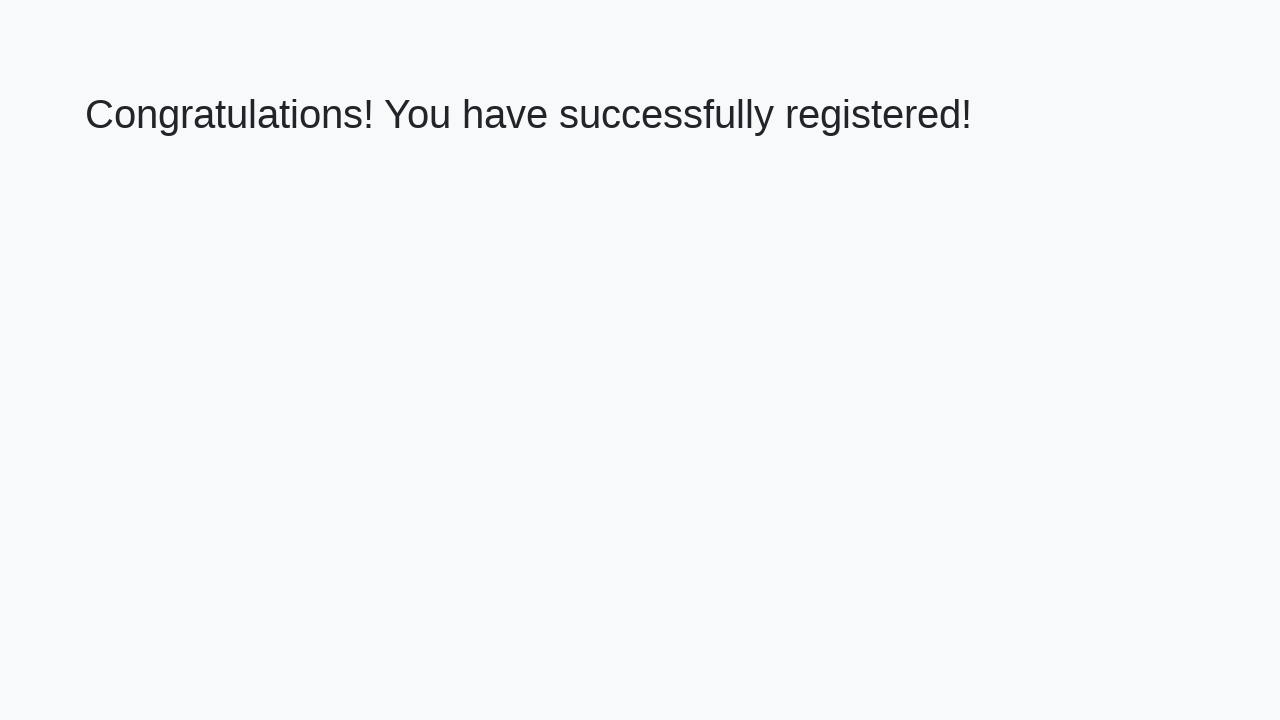

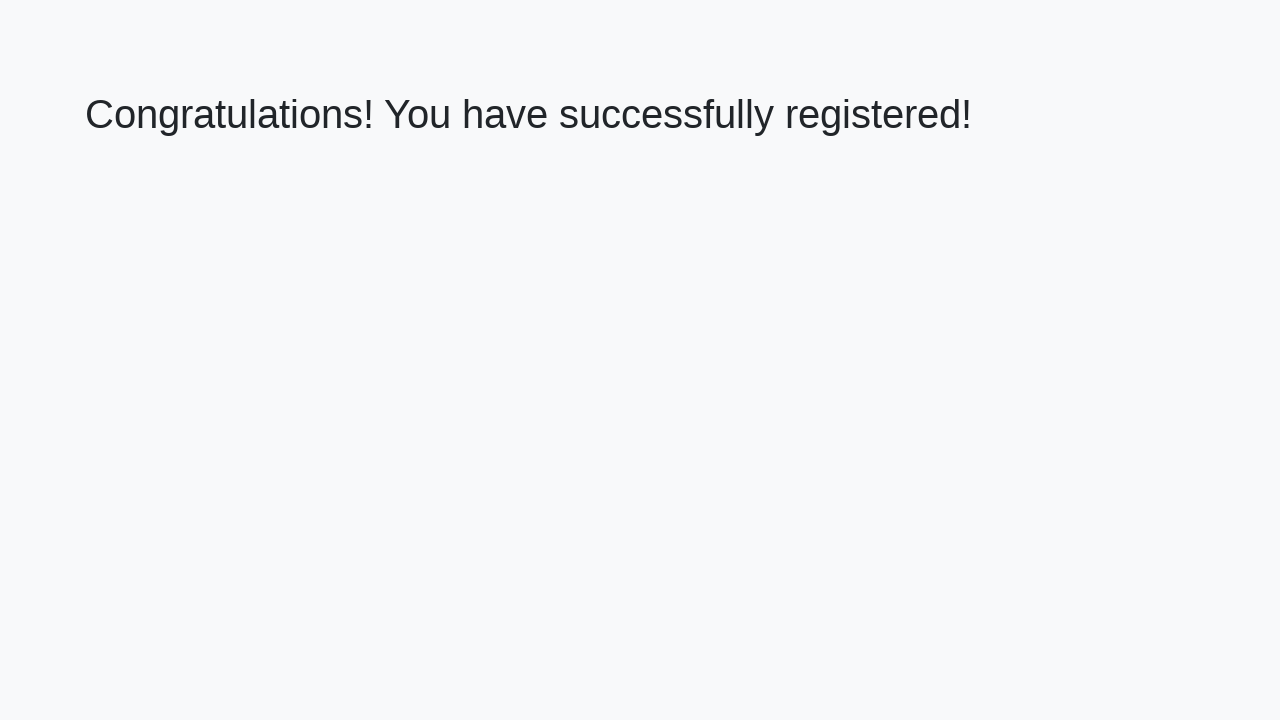